Tests navigation through Playwright documentation pages by clicking the "Get Started" button and then repeatedly clicking "Next" to traverse through Installation, Writing tests, Generating tests, and Running and debugging tests pages.

Starting URL: https://playwright.dev/

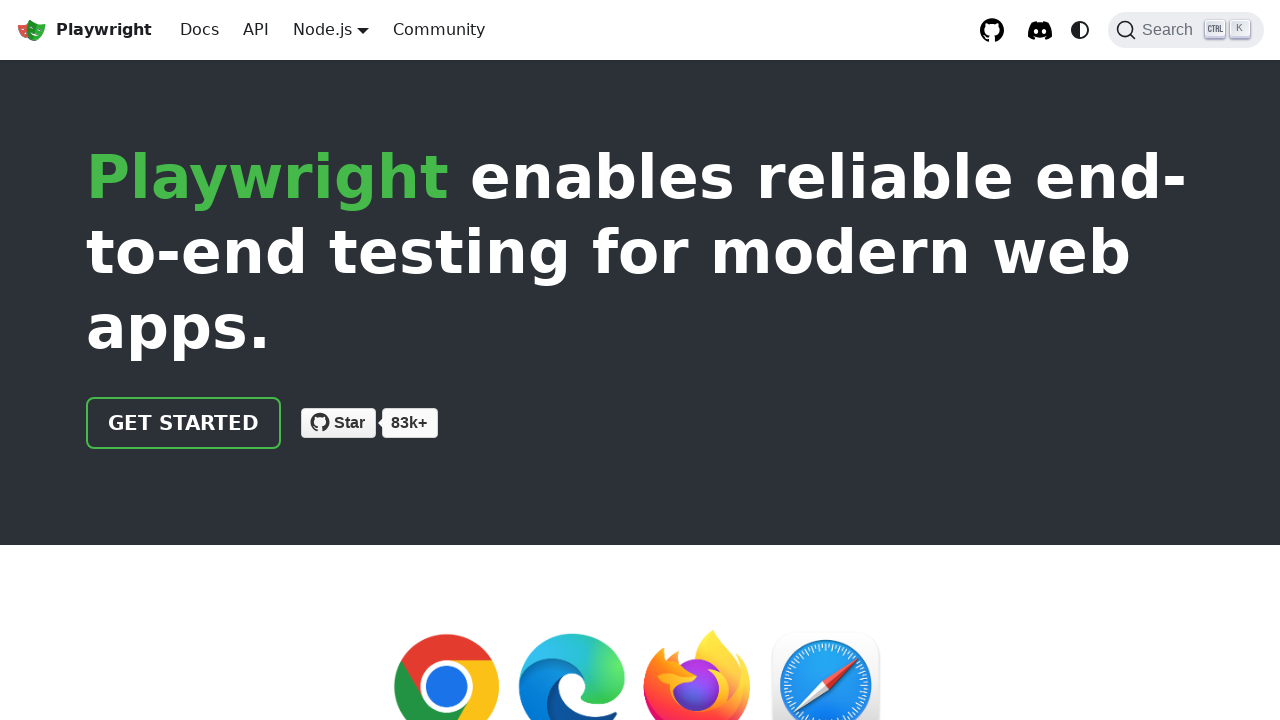

Waited for 'Get started' button to be visible on homepage
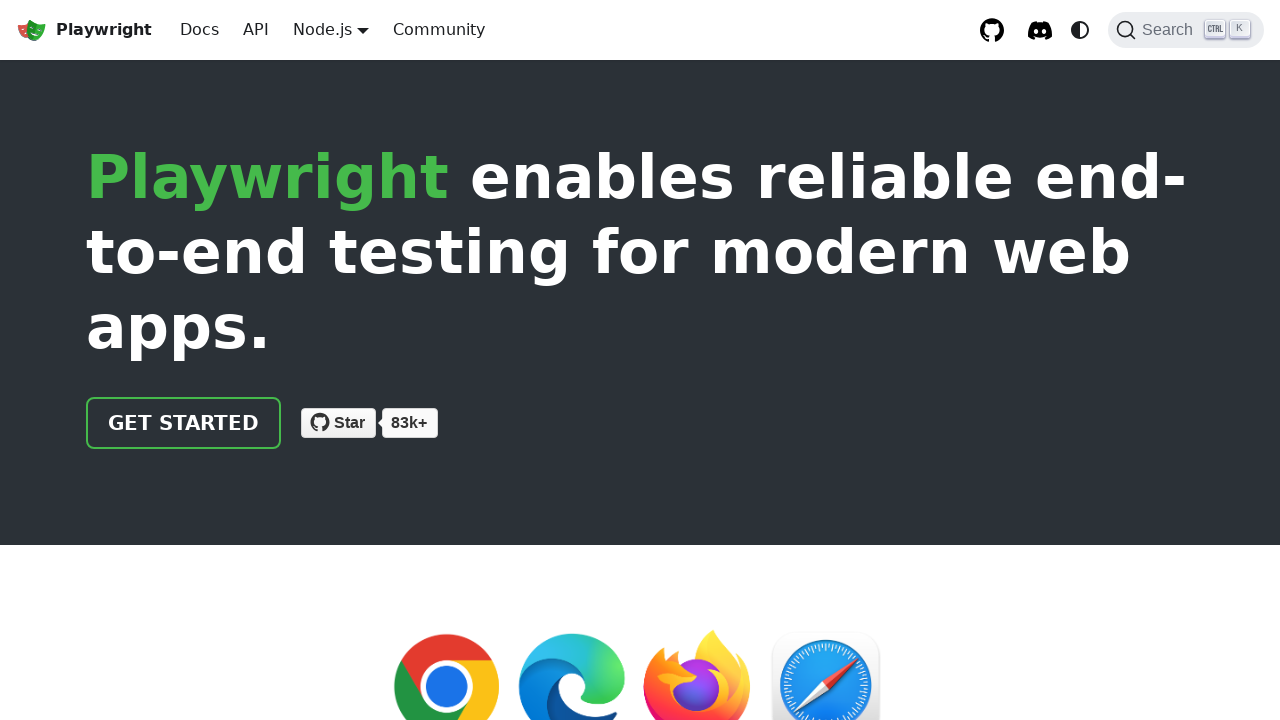

Clicked 'Get started' button at (184, 423) on a:has-text('Get started')
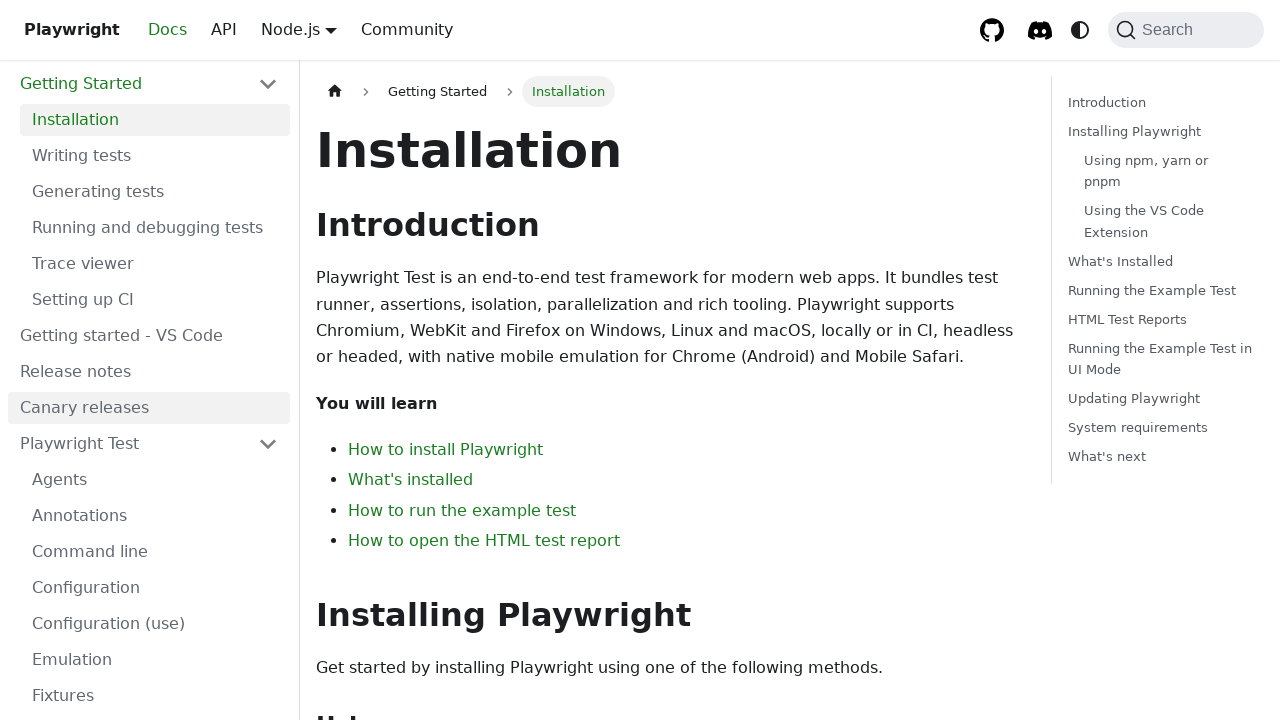

Navigated to Installation page
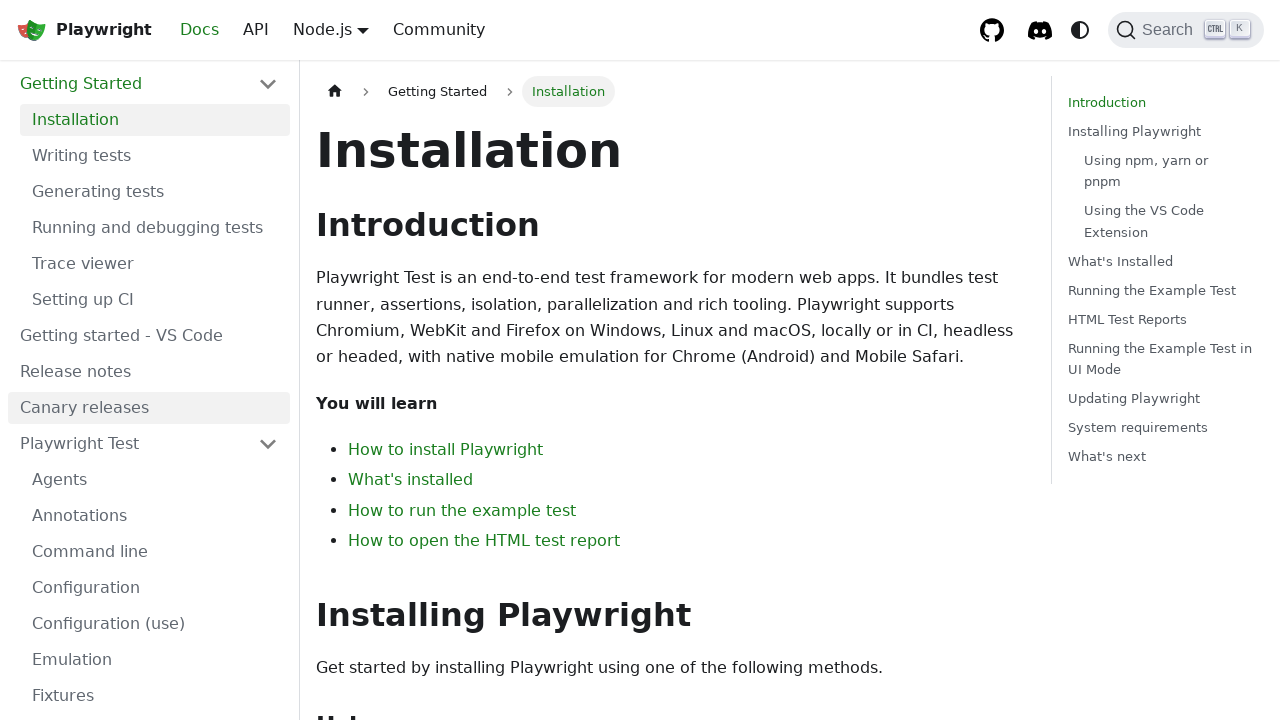

Verified Installation page title
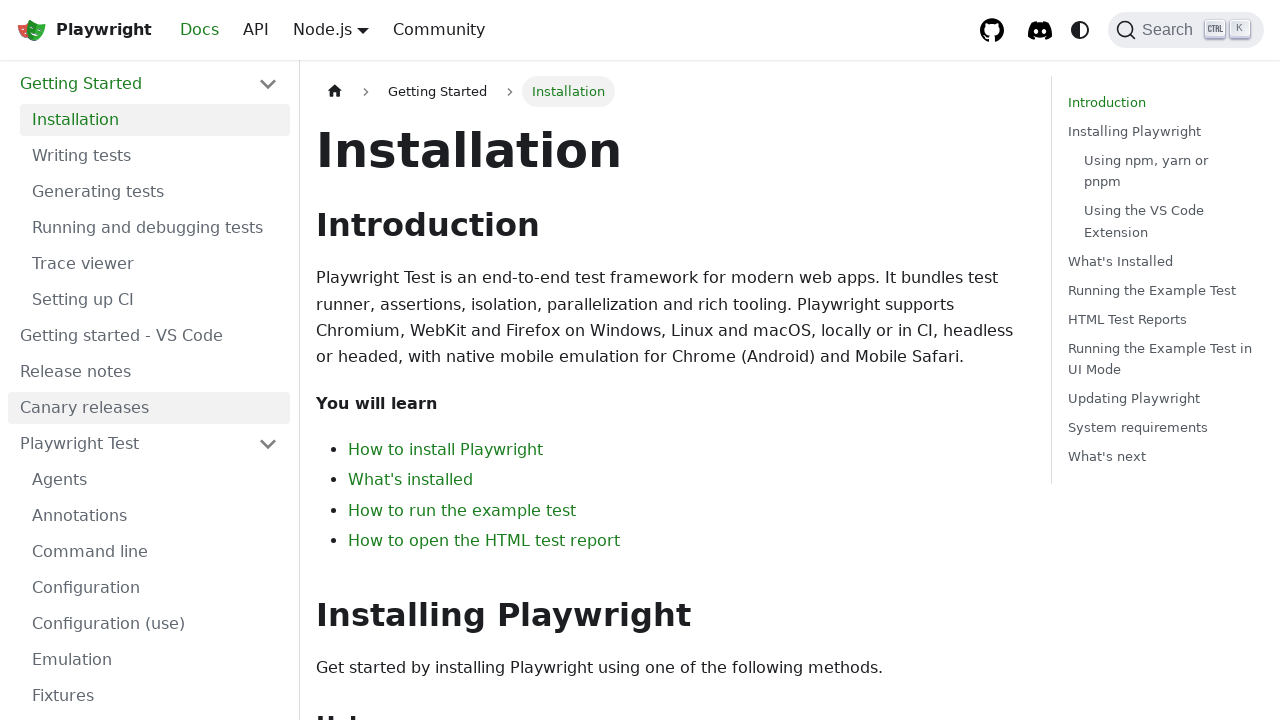

Clicked 'Next' button on Installation page at (847, 380) on a.pagination-nav__link--next
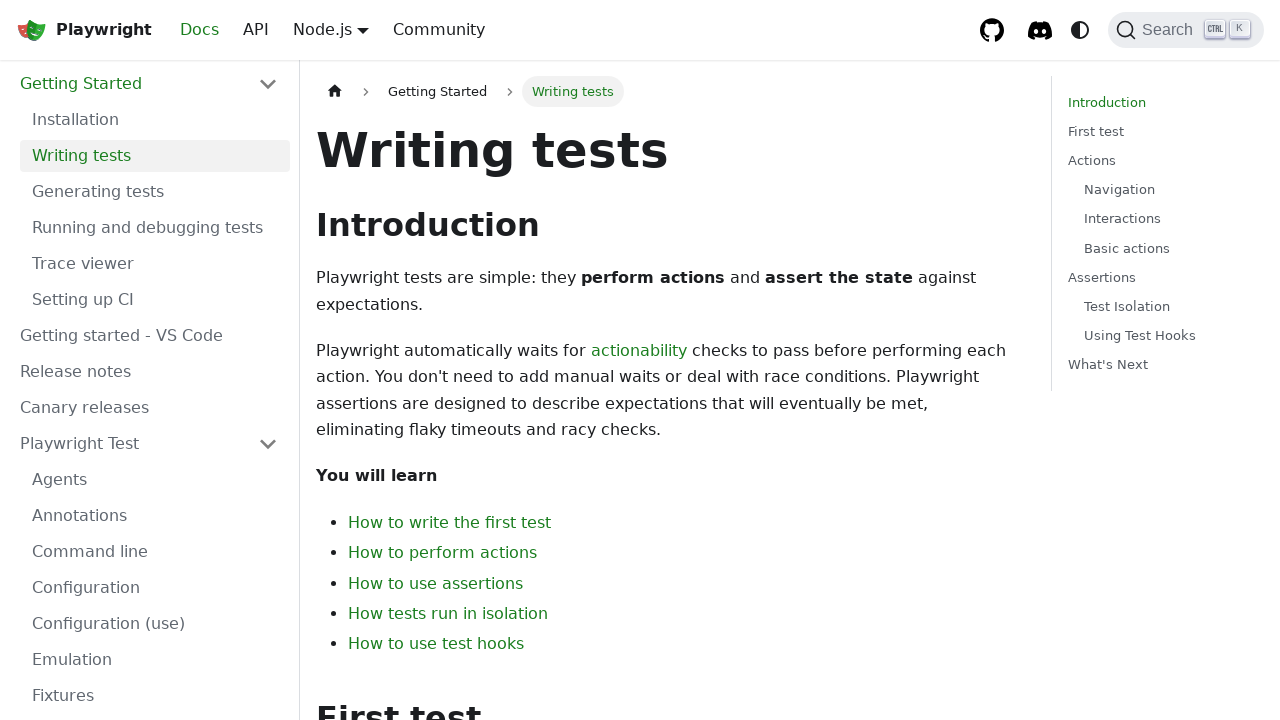

Navigated to Writing tests page
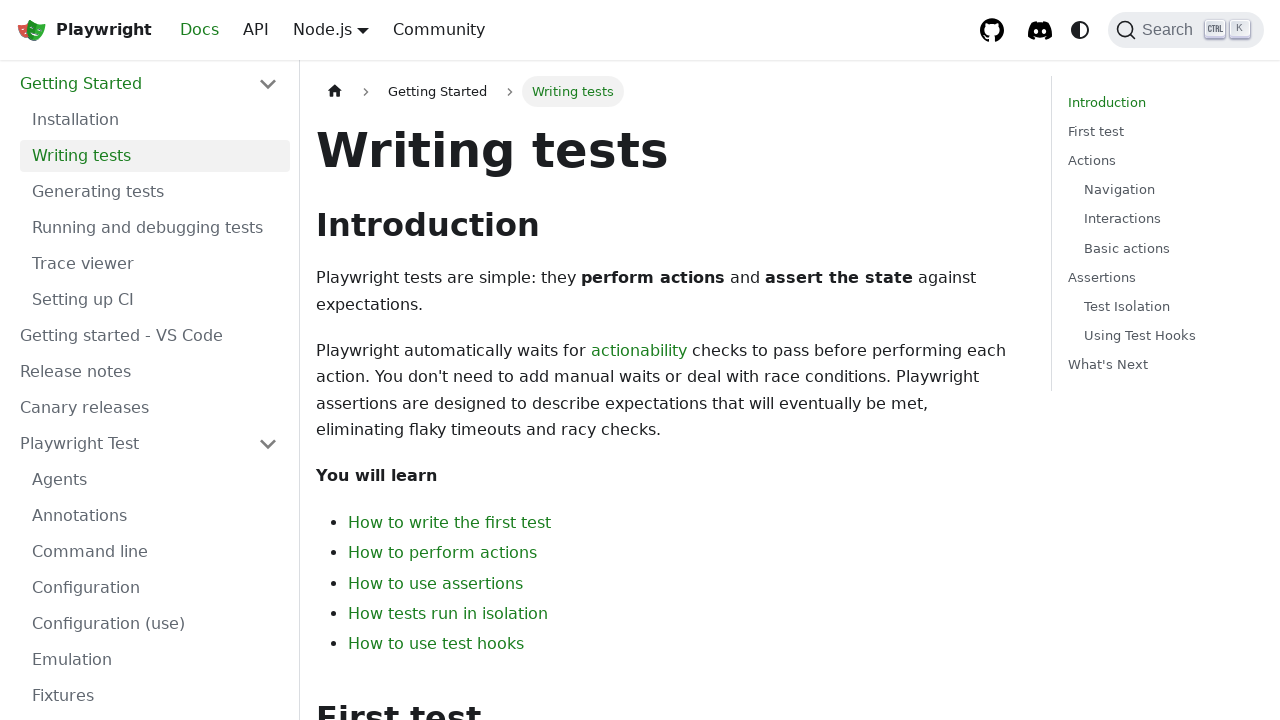

Verified Writing tests page title
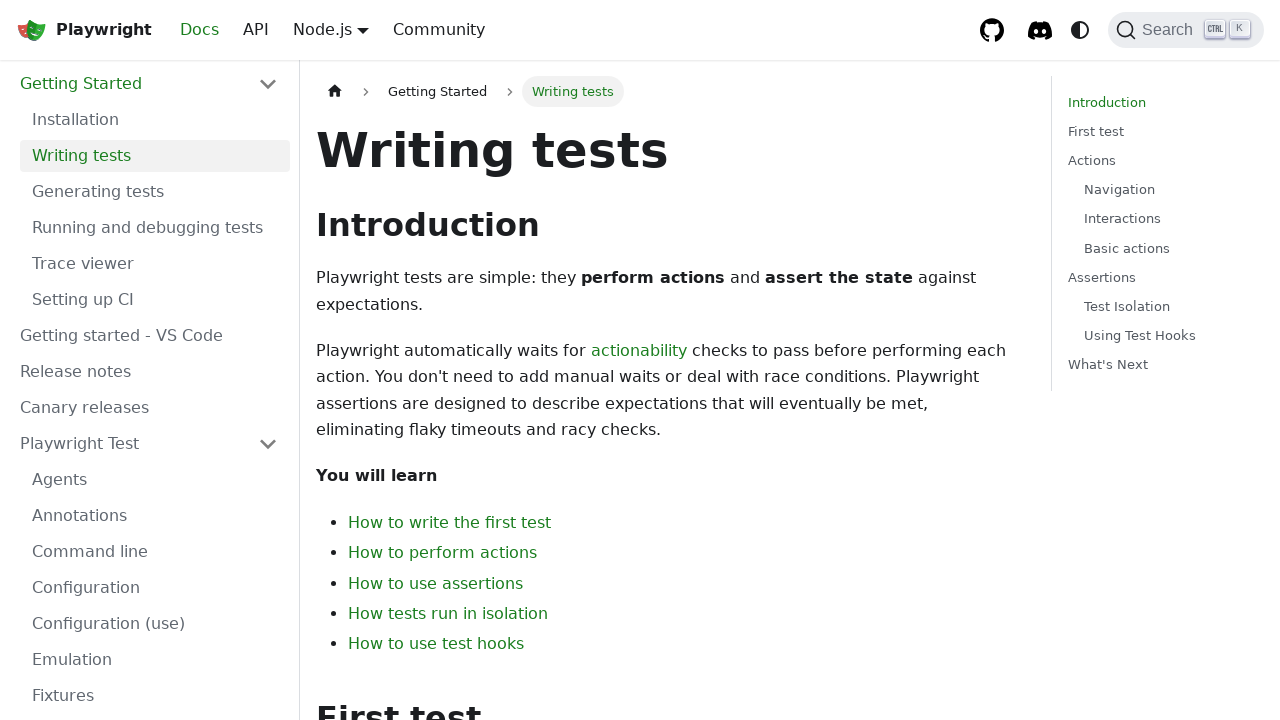

Clicked 'Next' button on Writing tests page at (847, 380) on a.pagination-nav__link--next
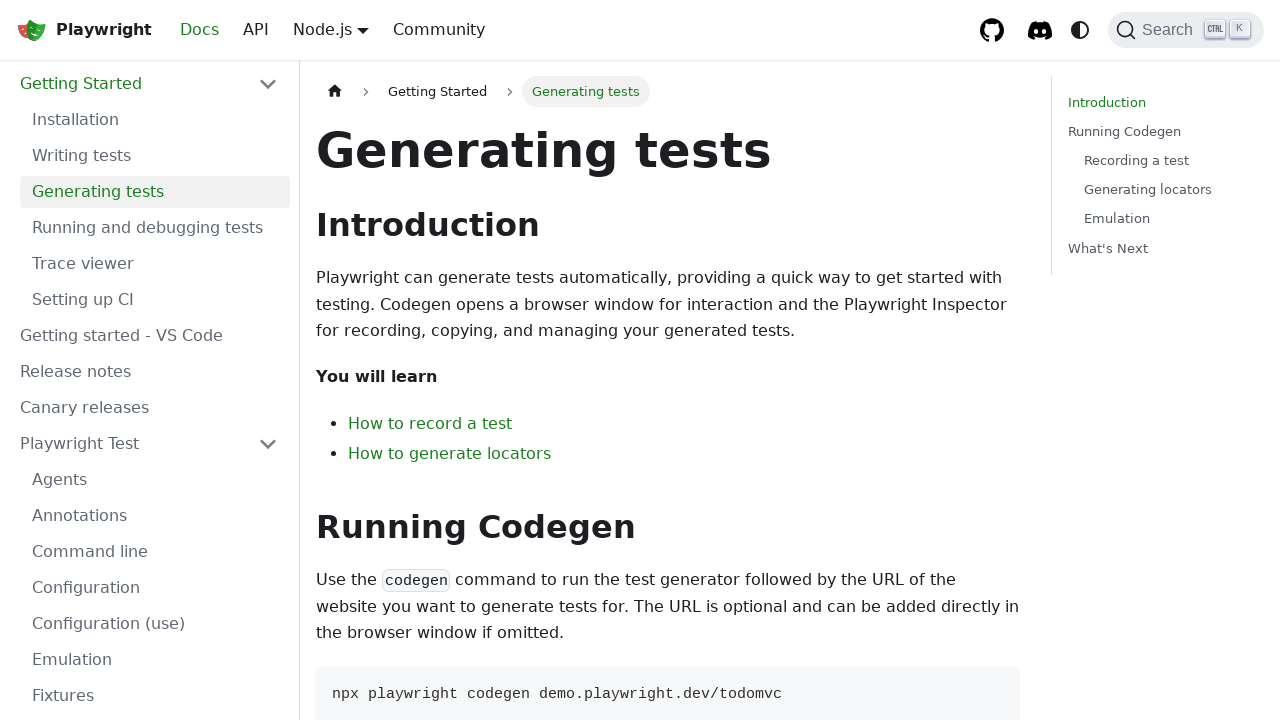

Navigated to Generating tests page
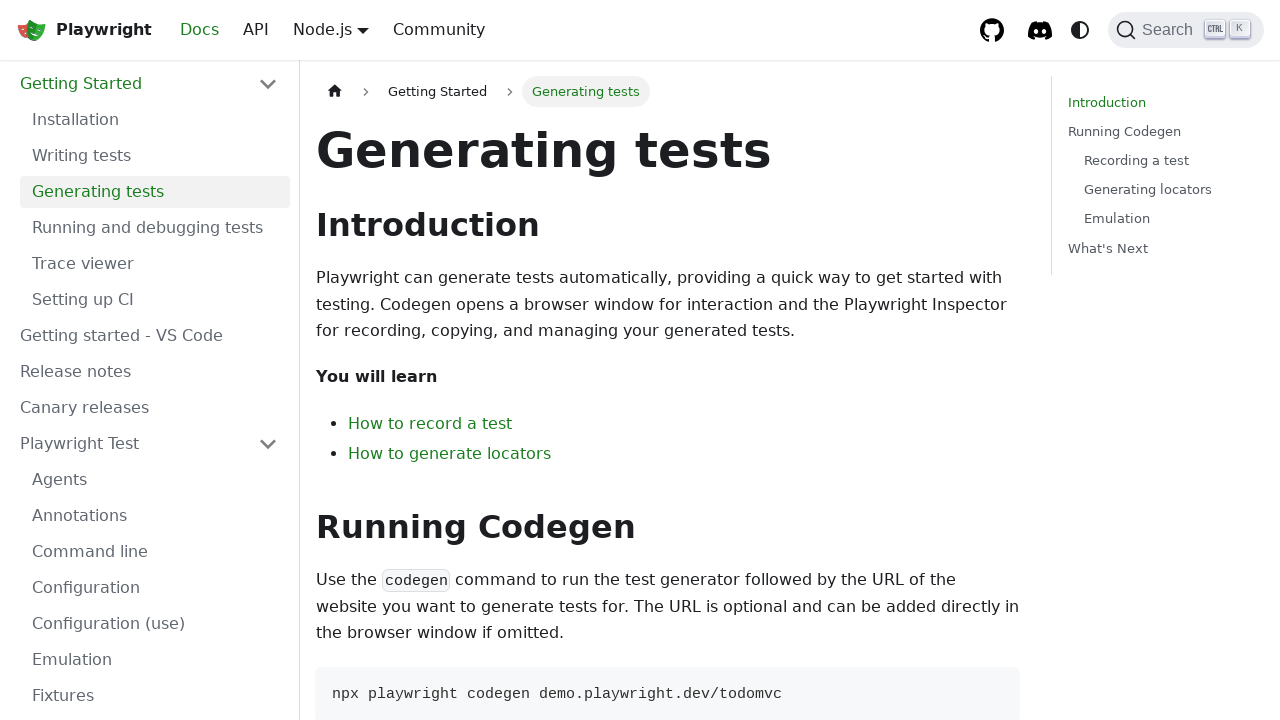

Verified Generating tests page title
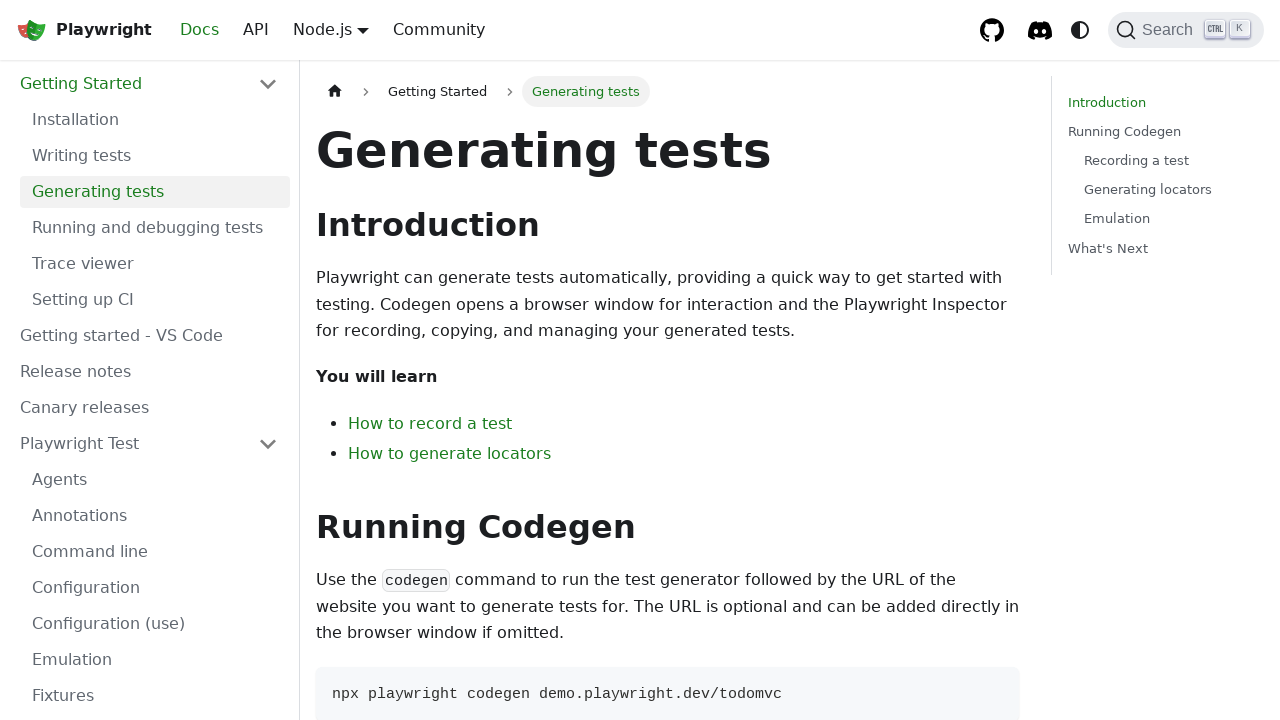

Clicked 'Next' button on Generating tests page at (847, 380) on a.pagination-nav__link--next
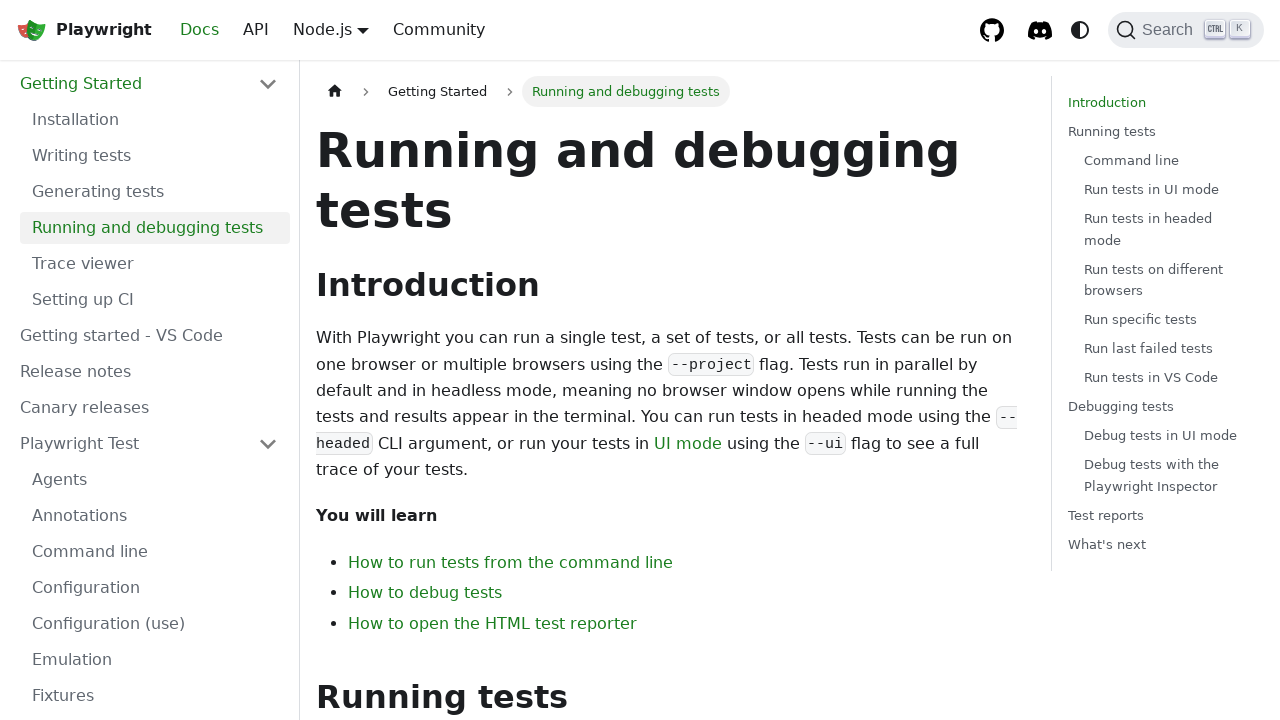

Navigated to Running and debugging tests page
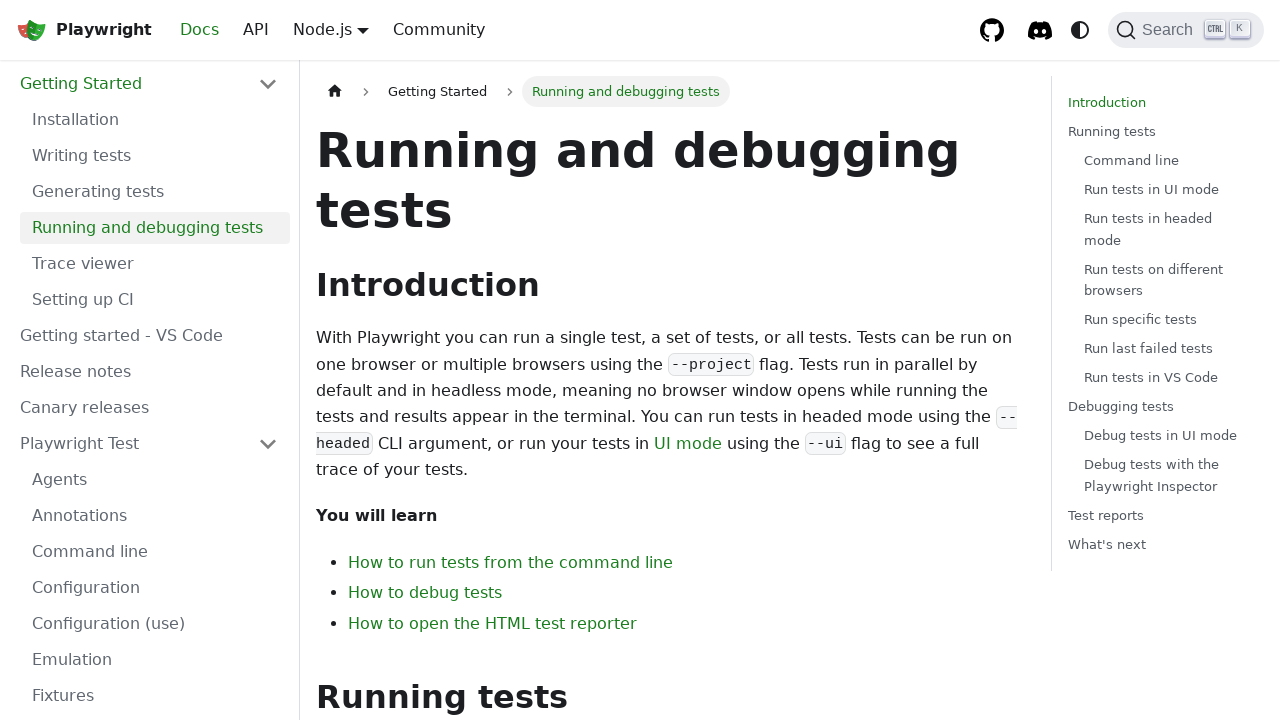

Verified Running and debugging tests page title
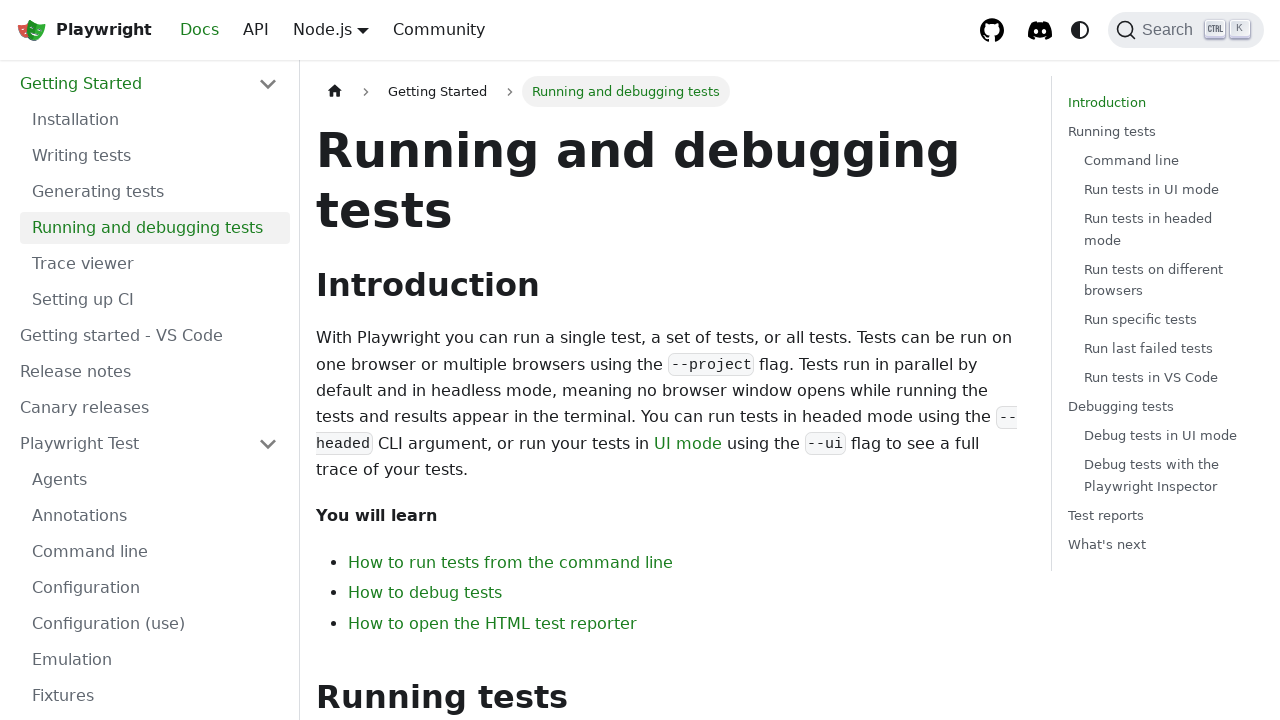

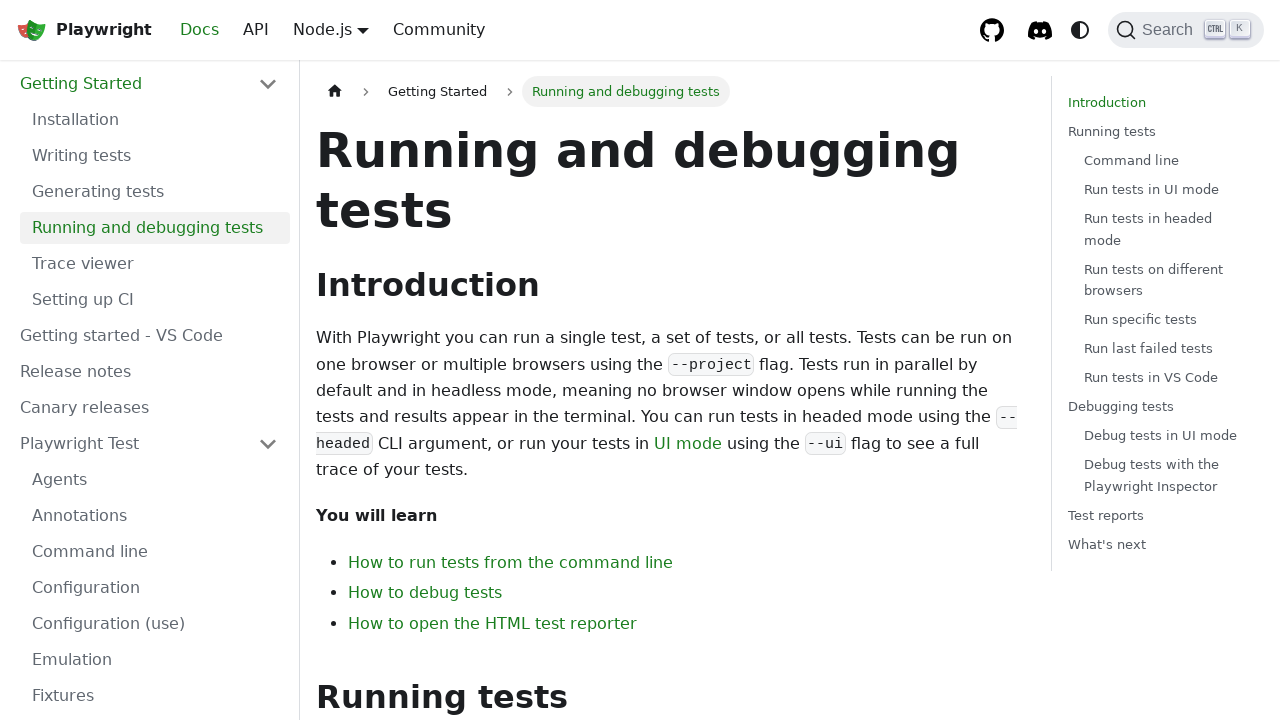